Navigates to AliExpress, modifies language/region cookies to Korean settings, then navigates to an electric window cleaners category page with price filters and performs infinite scroll to load all products.

Starting URL: https://aliexpress.com

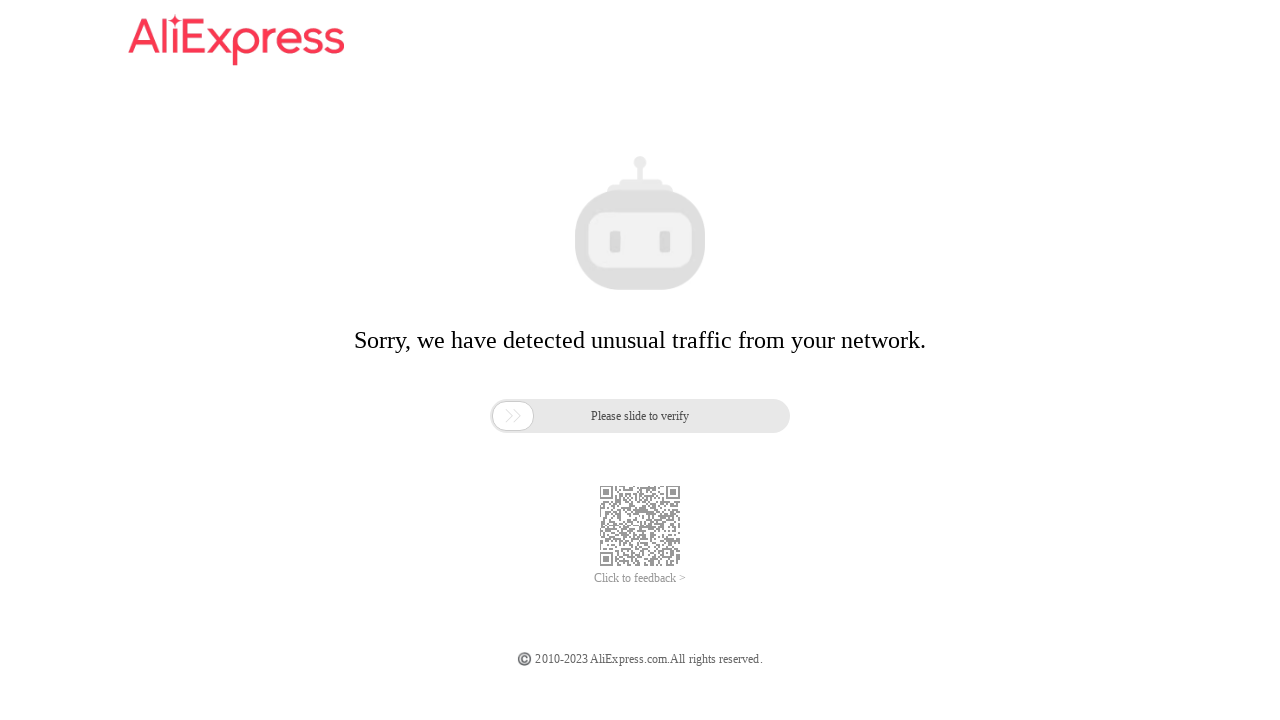

Retrieved current cookies from context
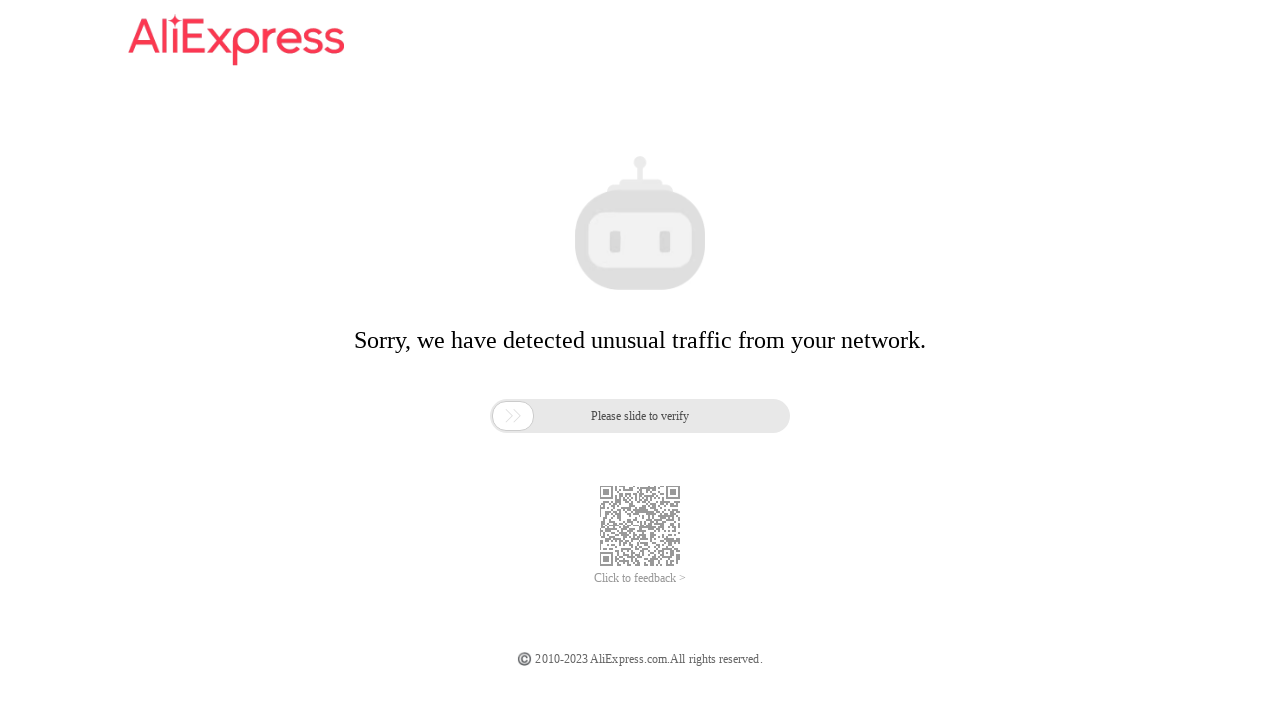

Modified cookies to Korean language/region settings (KRW currency, KR region, ko_KR locale)
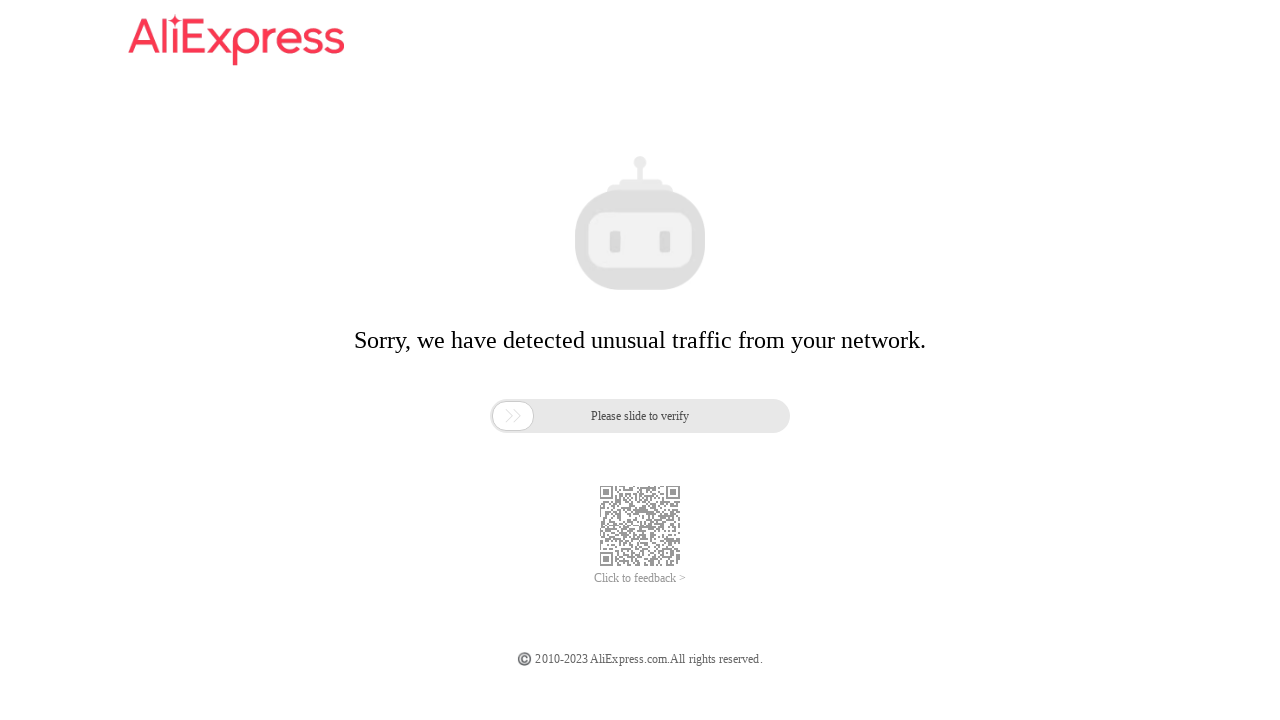

Cleared all cookies from context
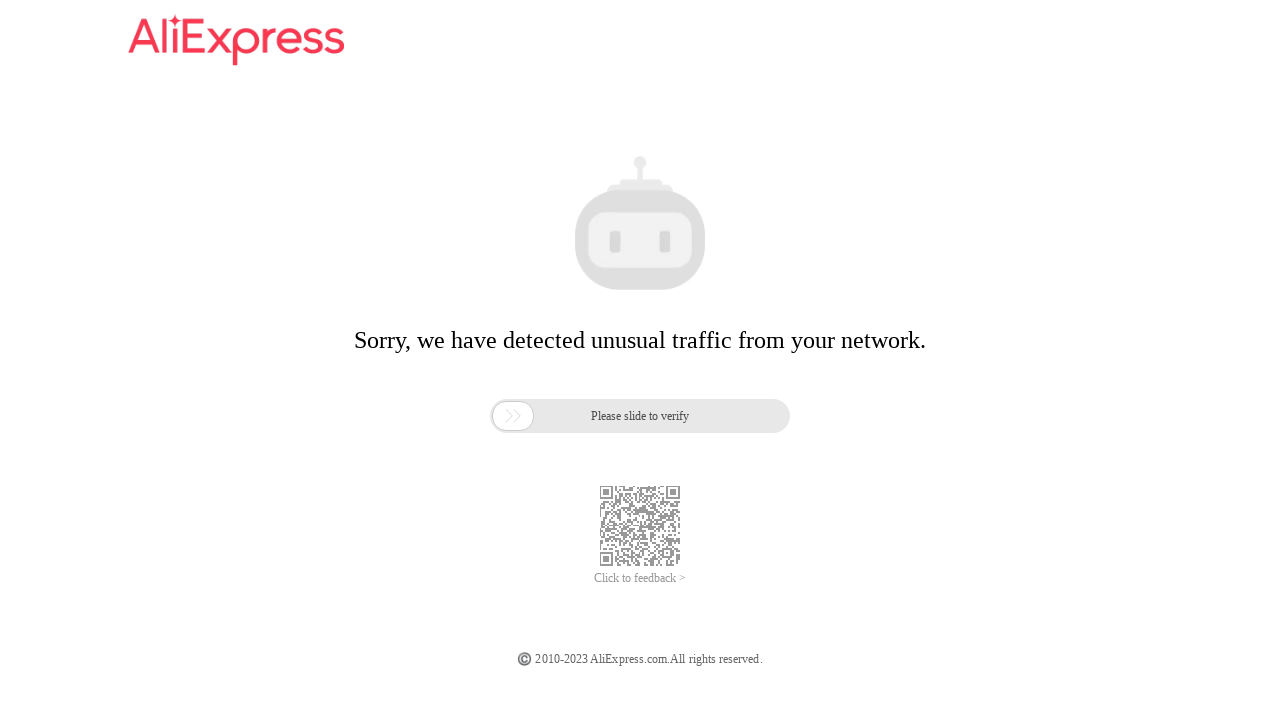

Re-added modified cookies with Korean settings
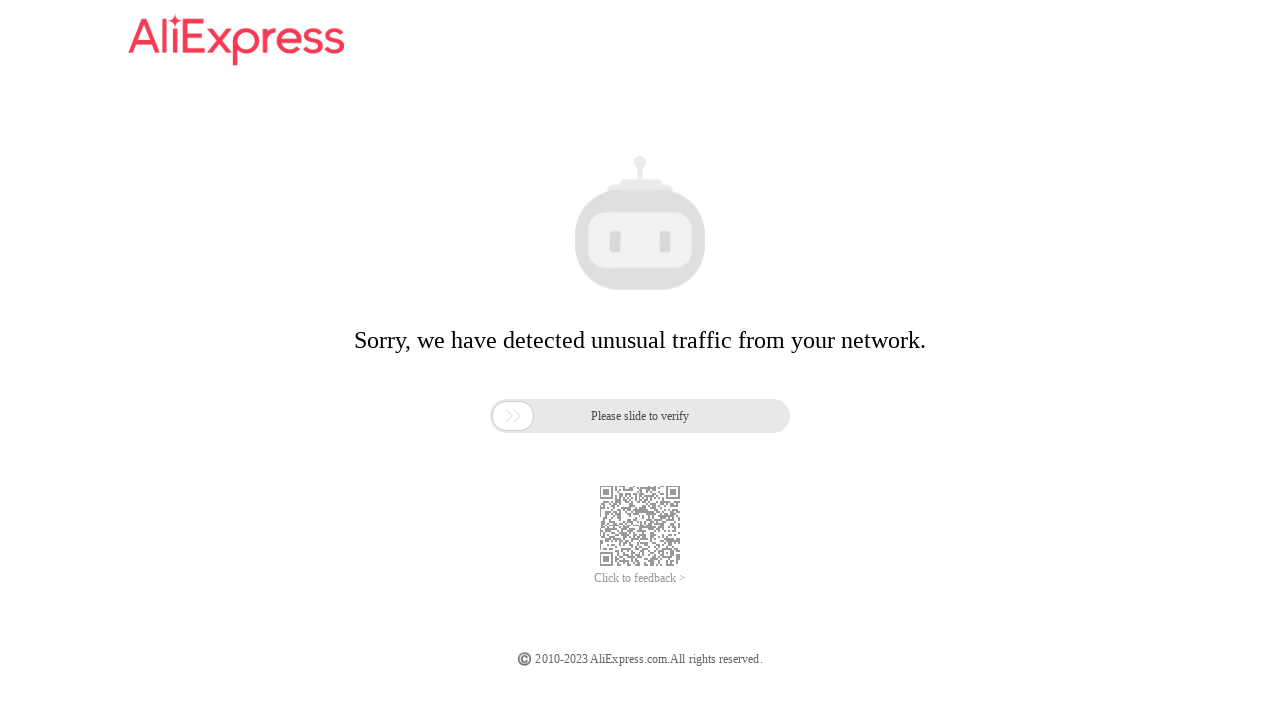

Navigated to AliExpress electric window cleaners category with price filter ($10-$11)
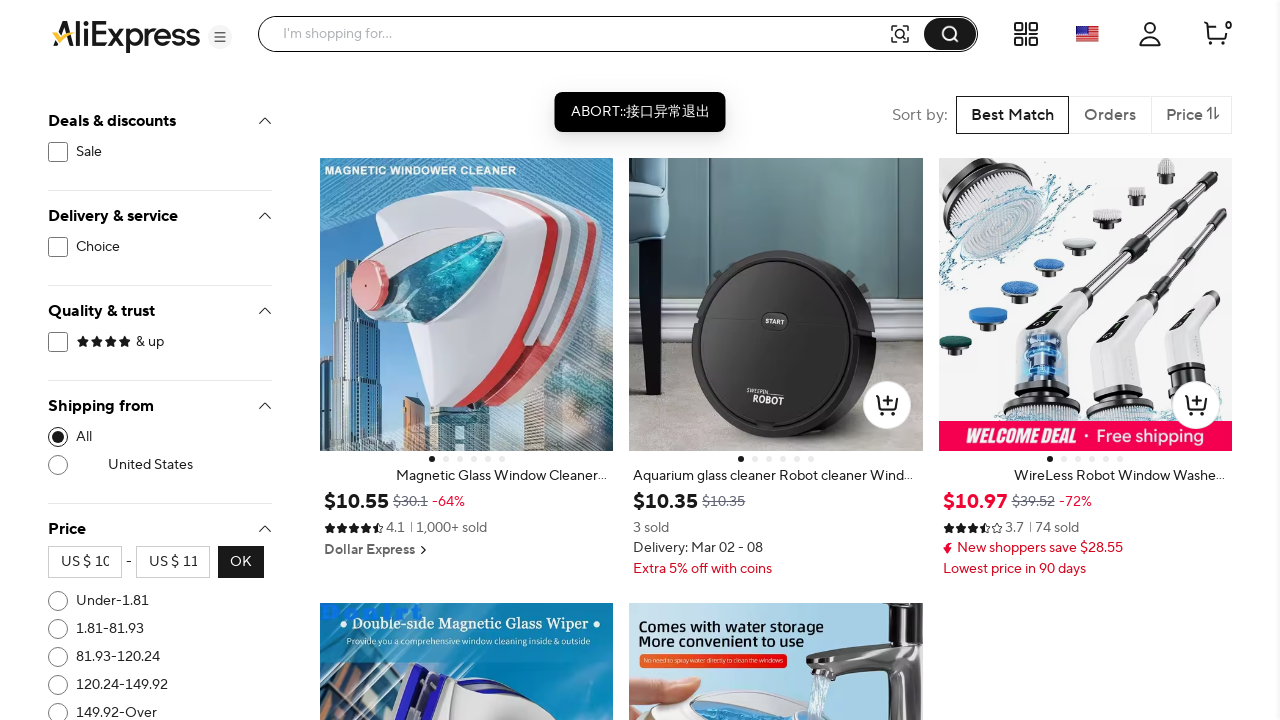

Retrieved initial scroll height from page
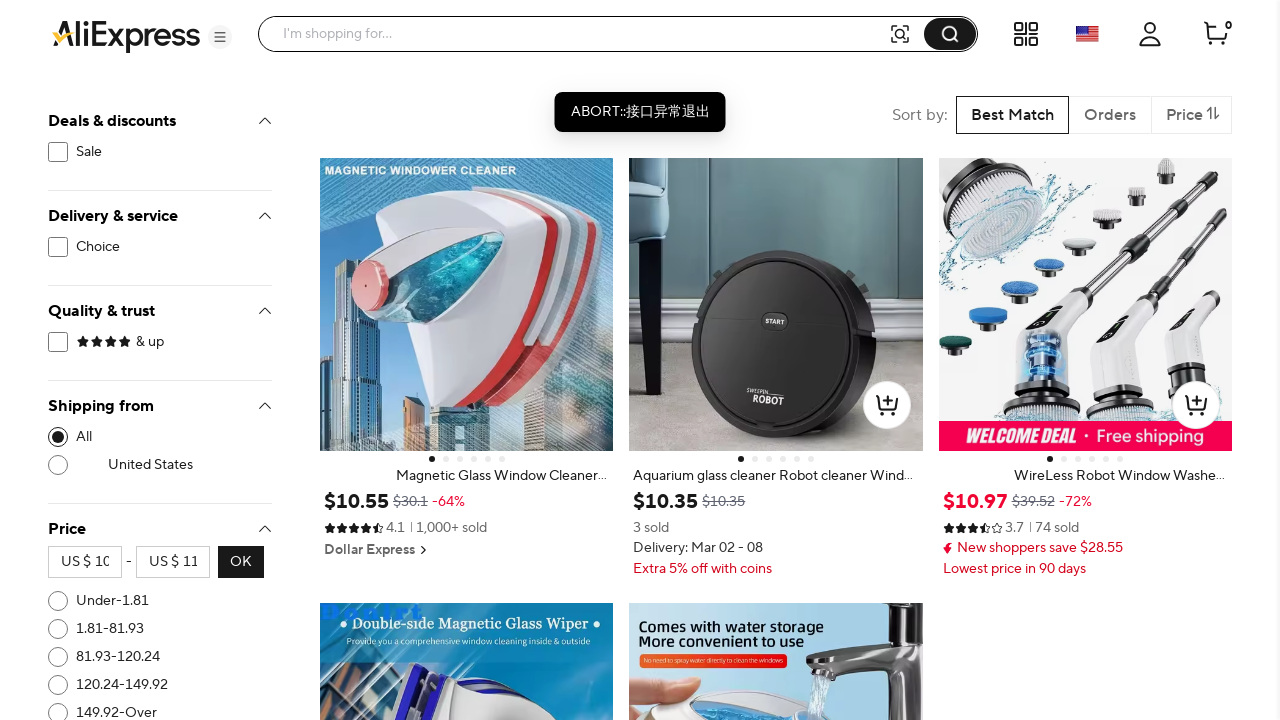

Scrolled to bottom of page
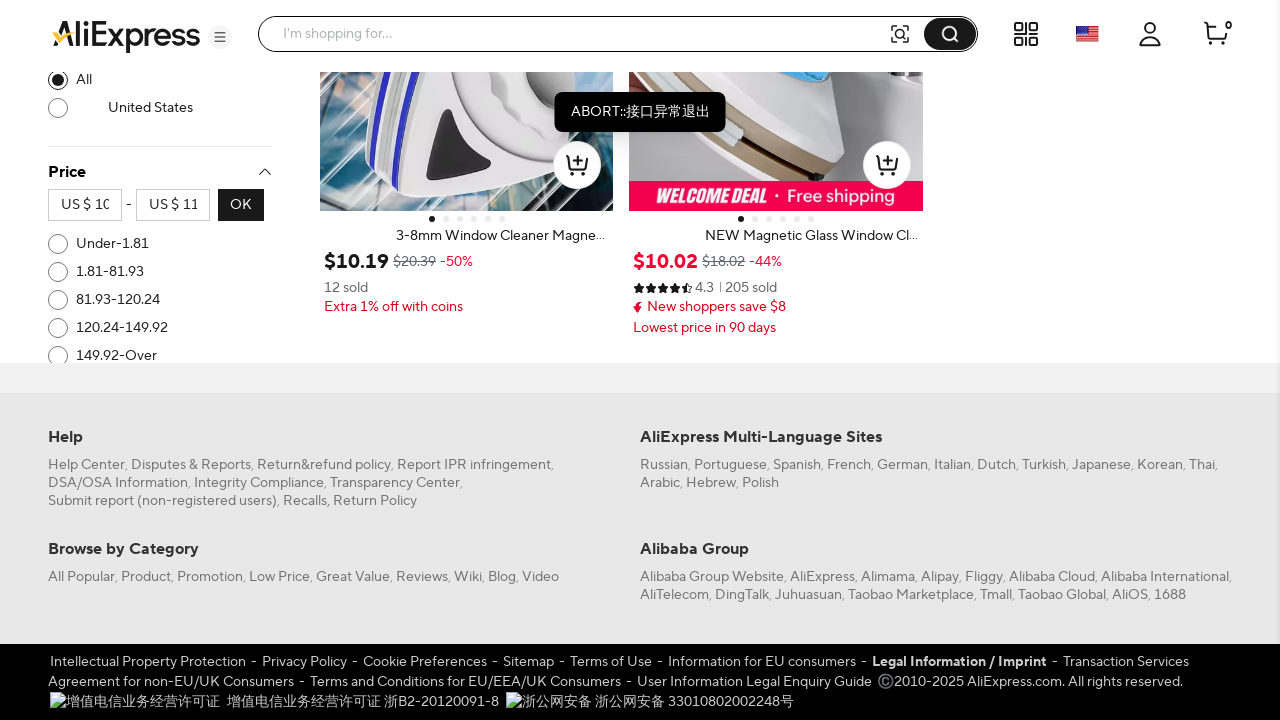

Waited for content to load after scroll
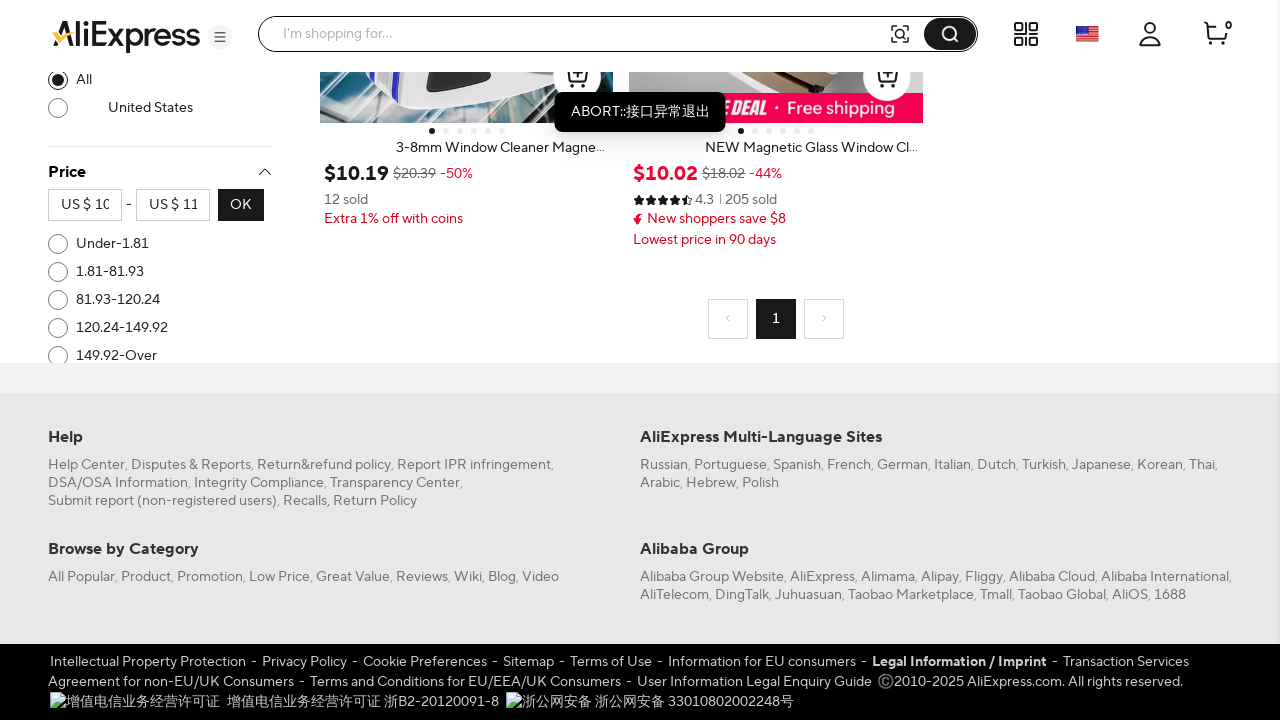

Retrieved new scroll height from page
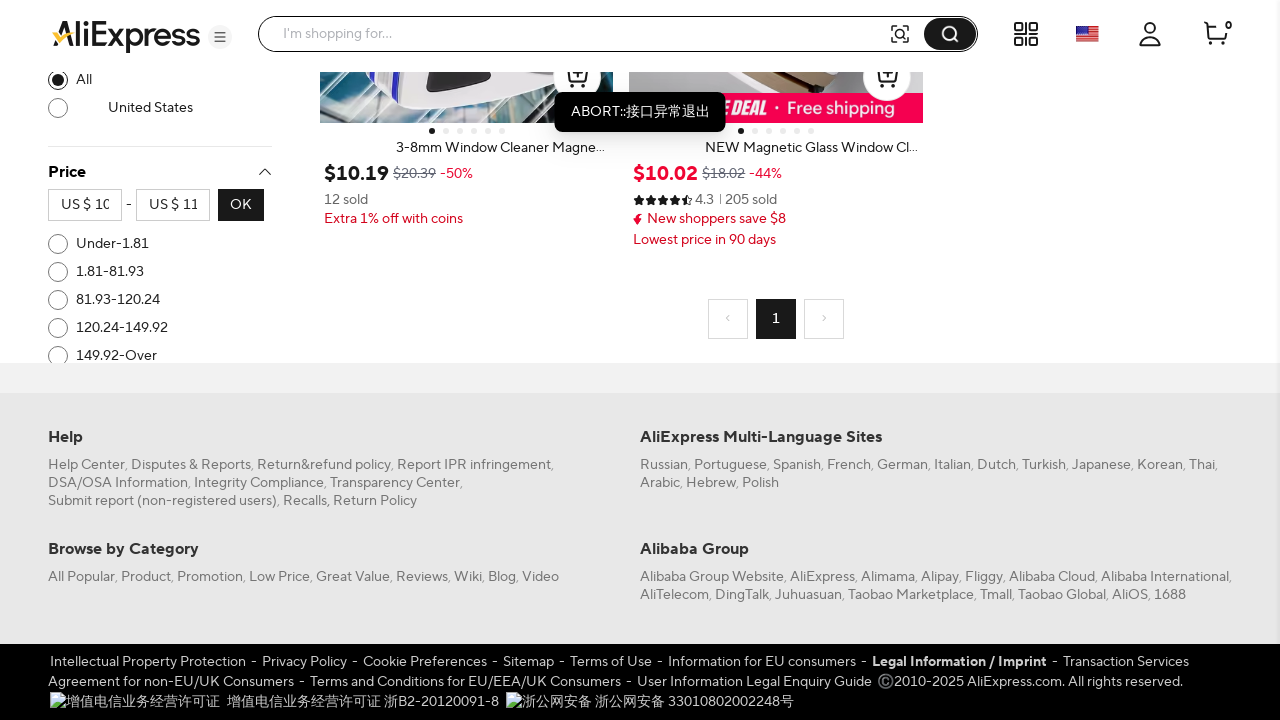

Reached end of page - scroll height unchanged, infinite scroll complete
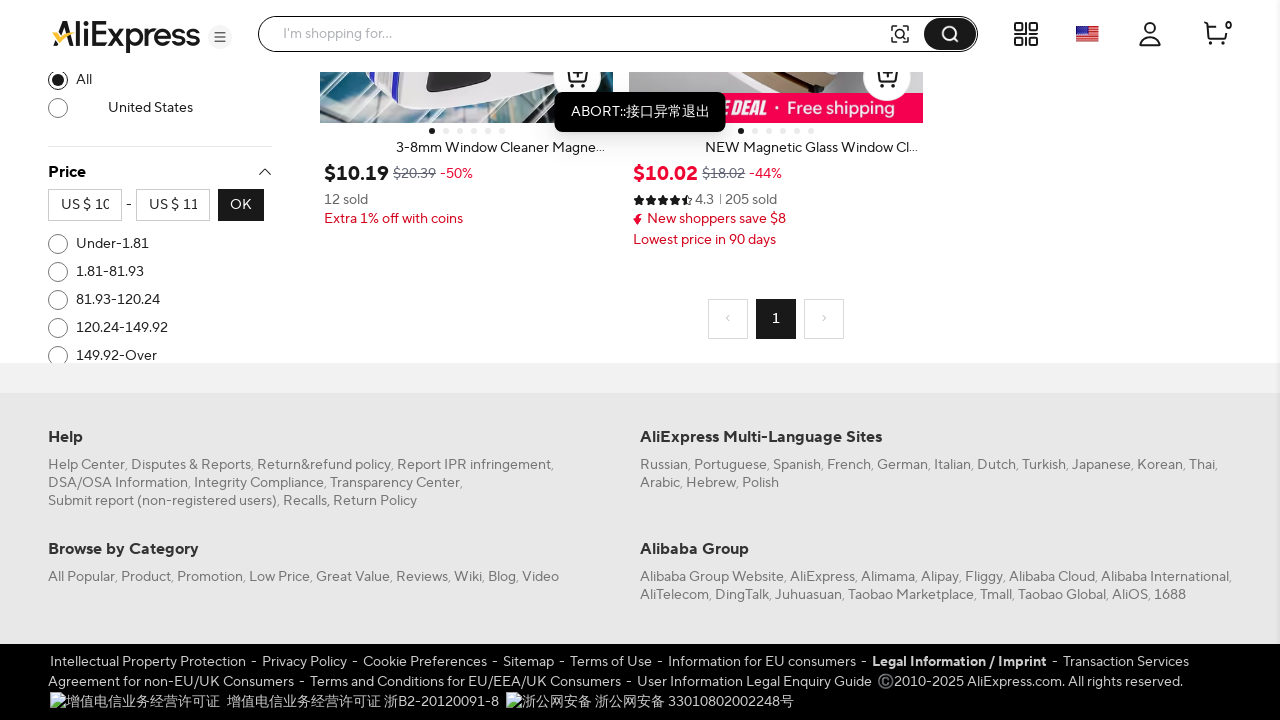

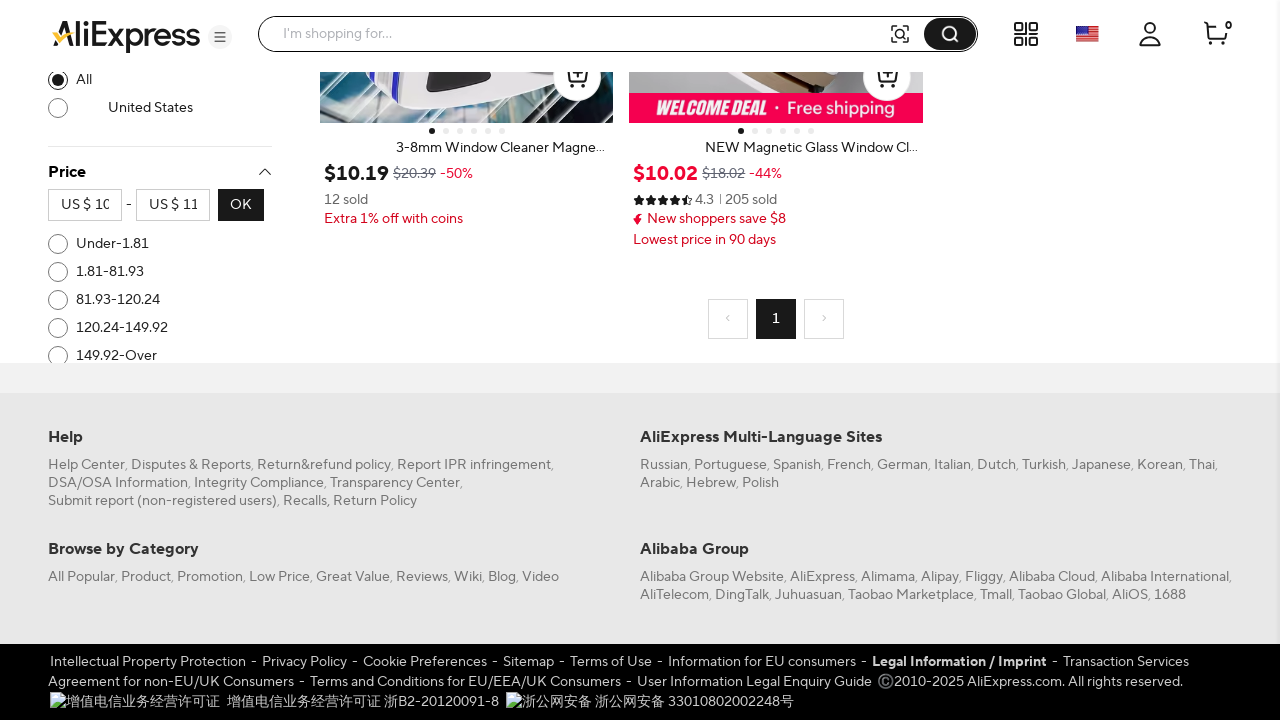